Tests Delta Airlines date picker functionality by selecting a departure date in August (13th) and a return date in November (30th) using the calendar widget.

Starting URL: http://delta.com

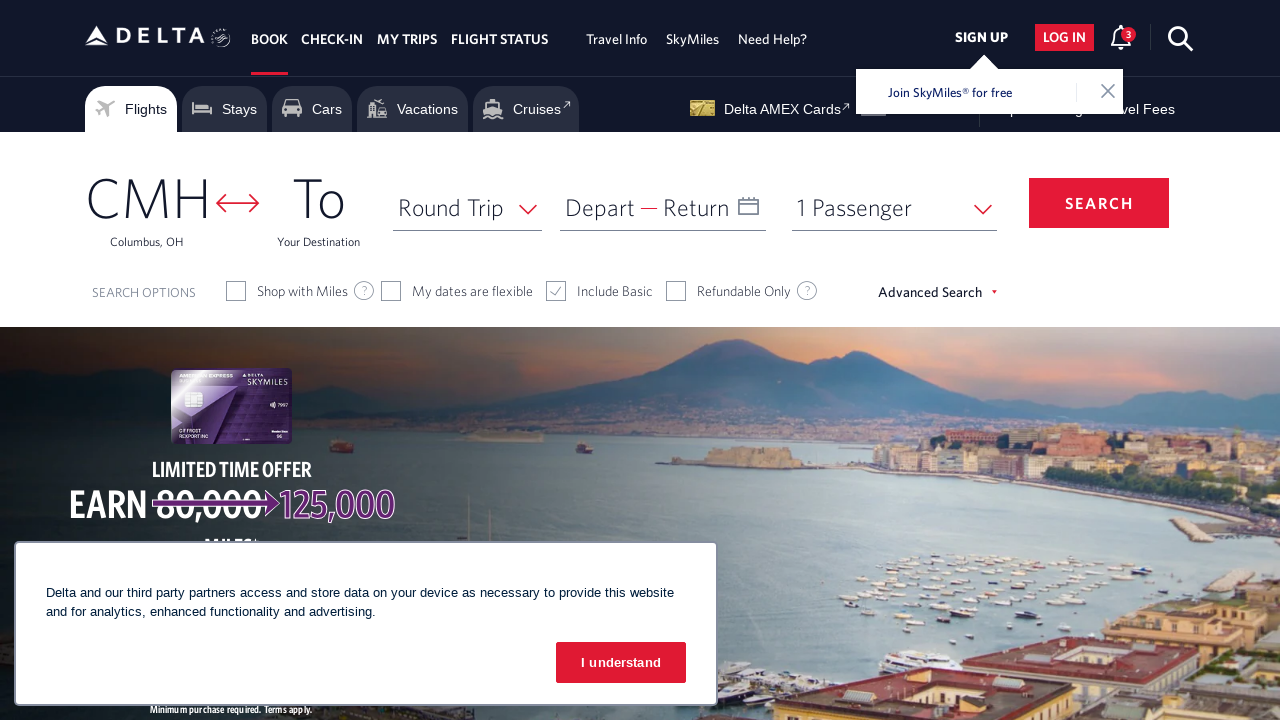

Clicked on departure date field to open calendar widget at (663, 207) on #input_departureDate_1
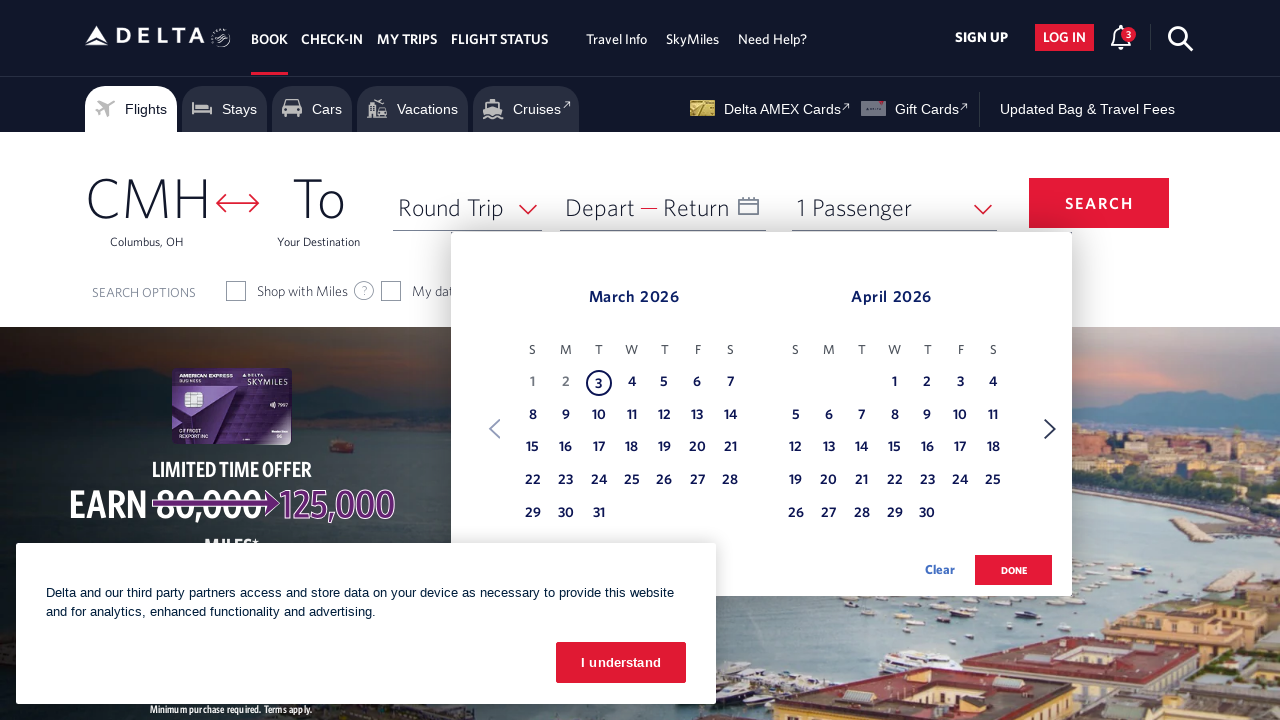

Clicked Next button to navigate to August for departure date at (1050, 429) on xpath=//span[text()='Next']
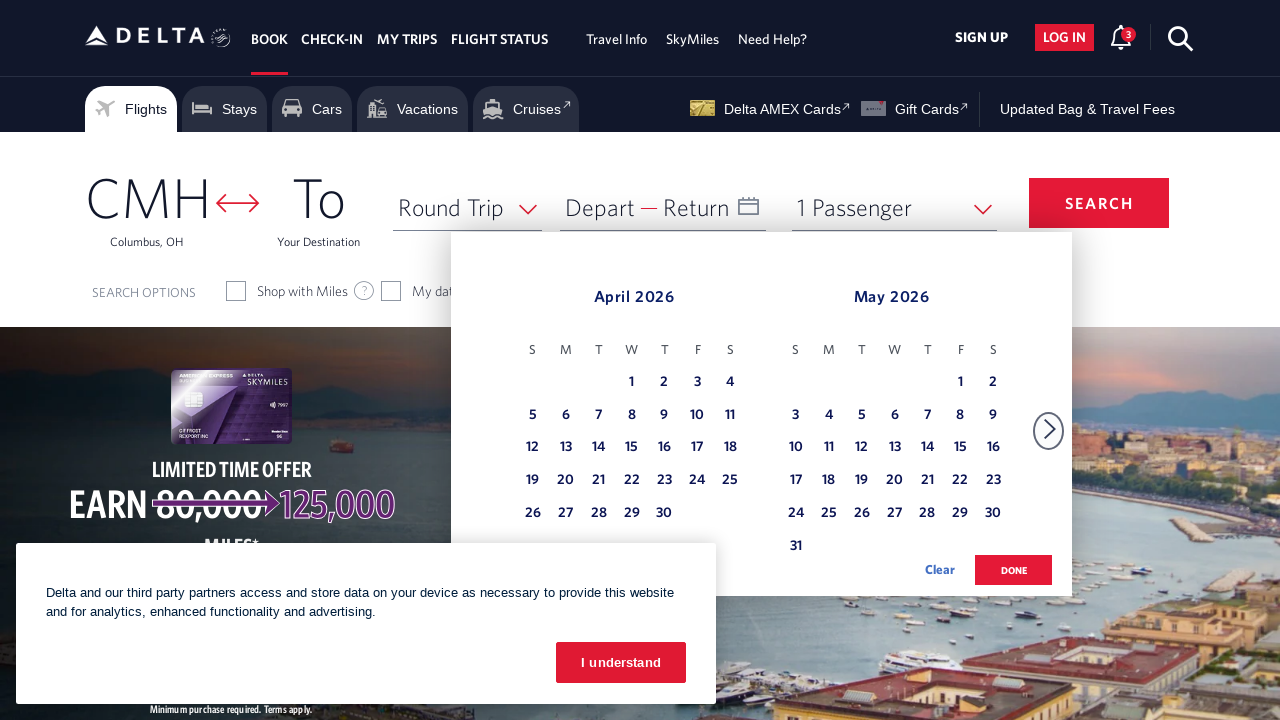

Clicked Next button to navigate to August for departure date at (1050, 429) on xpath=//span[text()='Next']
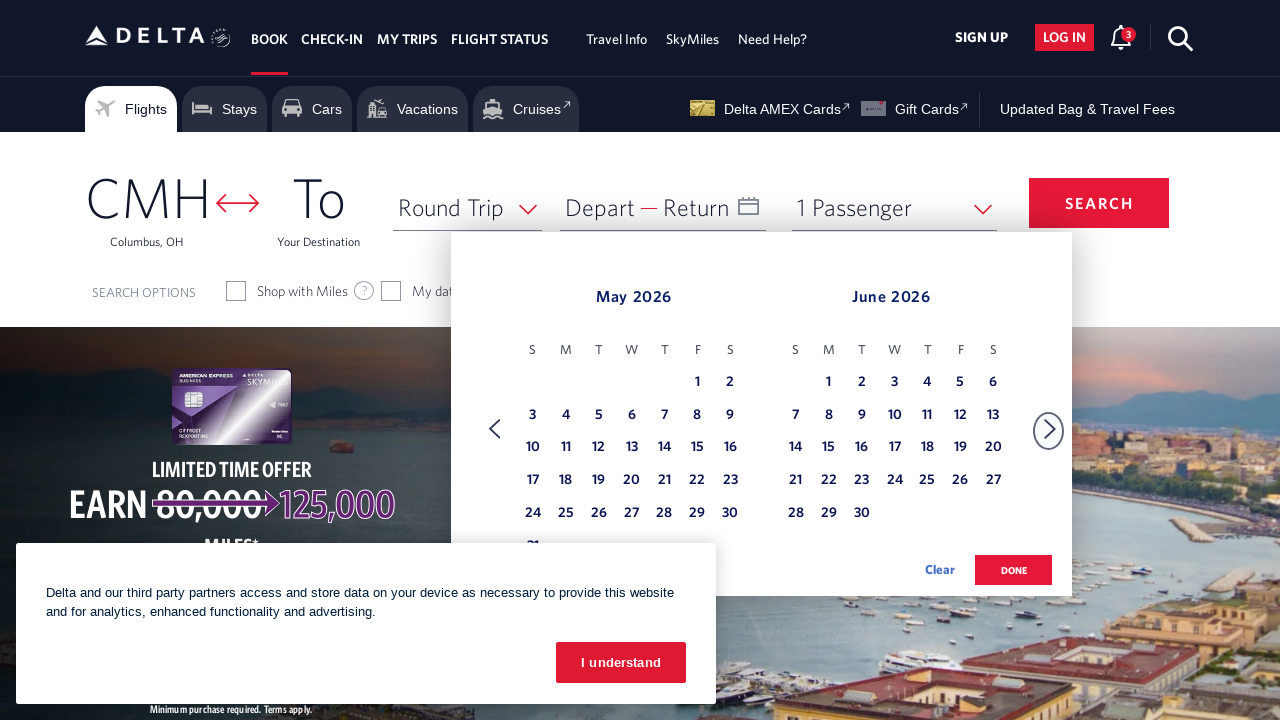

Clicked Next button to navigate to August for departure date at (1050, 429) on xpath=//span[text()='Next']
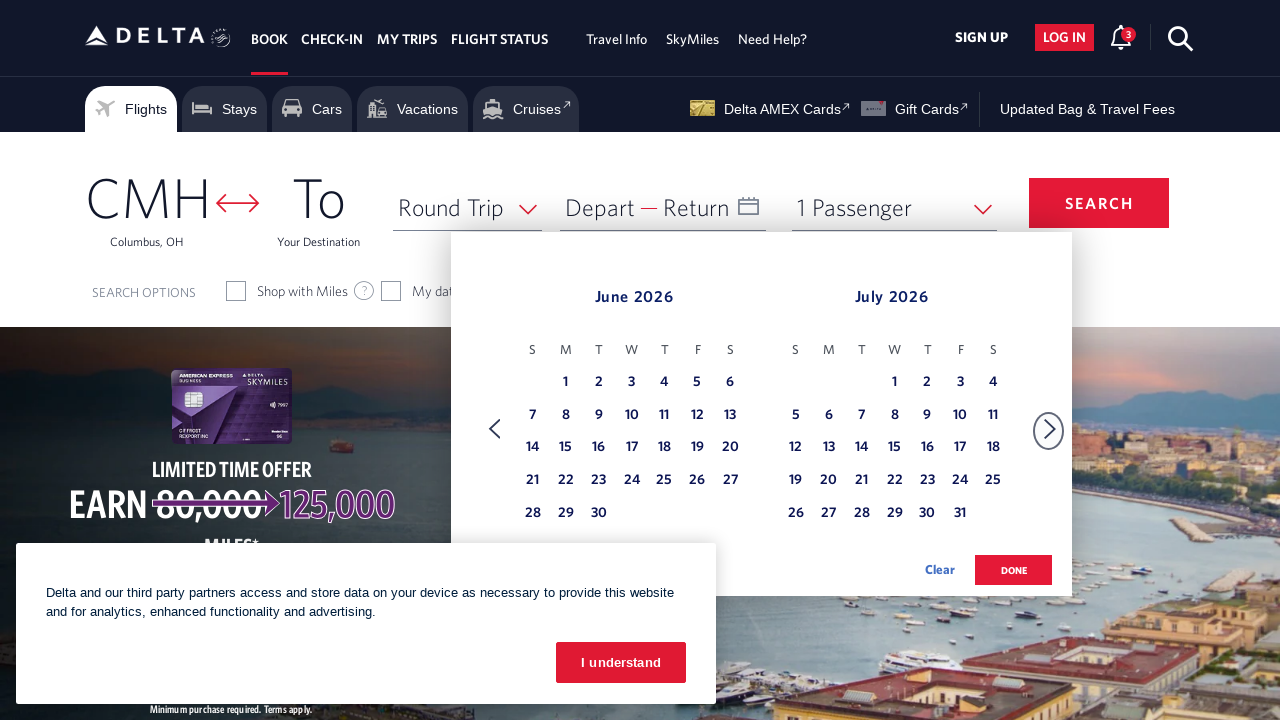

Clicked Next button to navigate to August for departure date at (1050, 429) on xpath=//span[text()='Next']
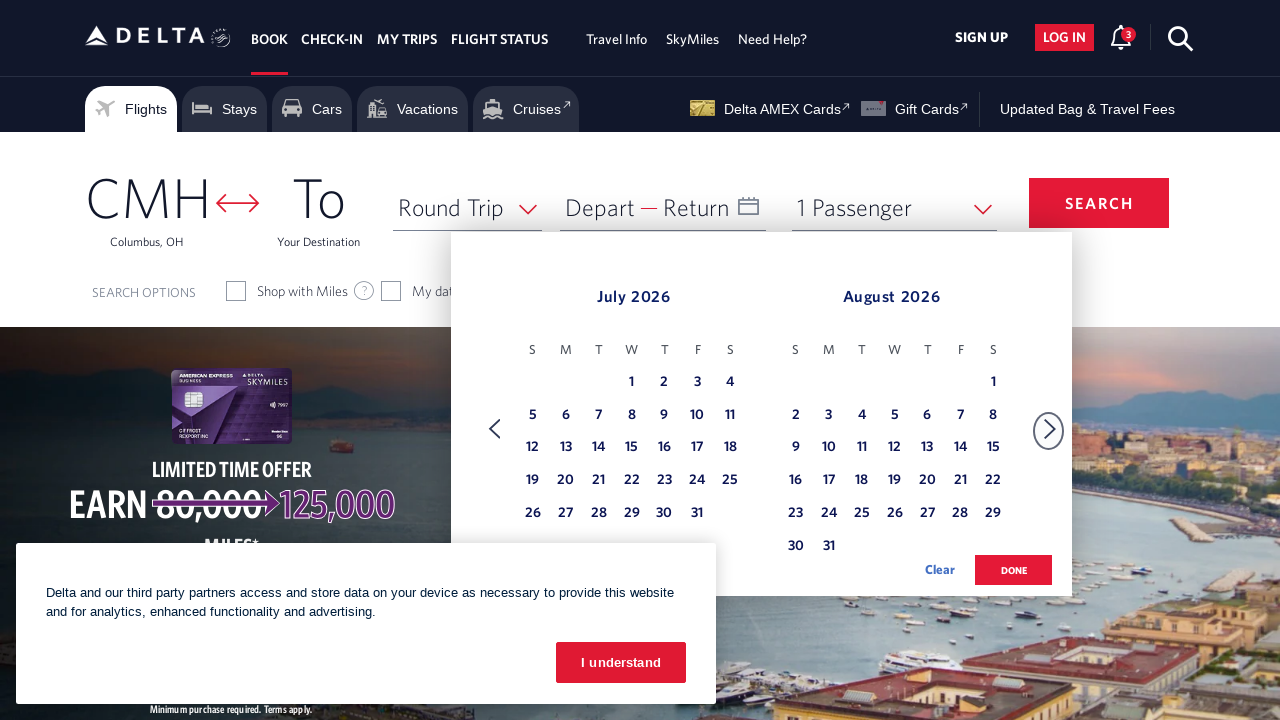

Clicked Next button to navigate to August for departure date at (1050, 429) on xpath=//span[text()='Next']
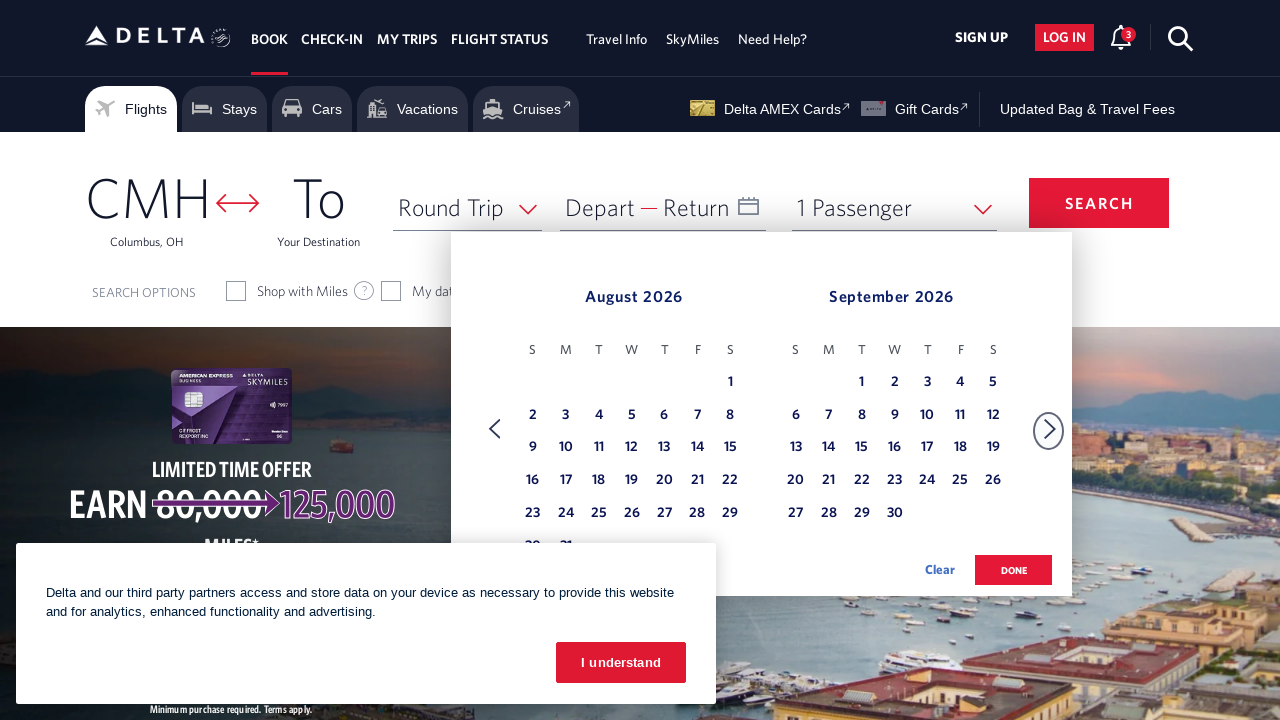

Selected August 13th as departure date at (664, 448) on xpath=//tbody[@class='dl-datepicker-tbody-0']/tr/td >> nth=25
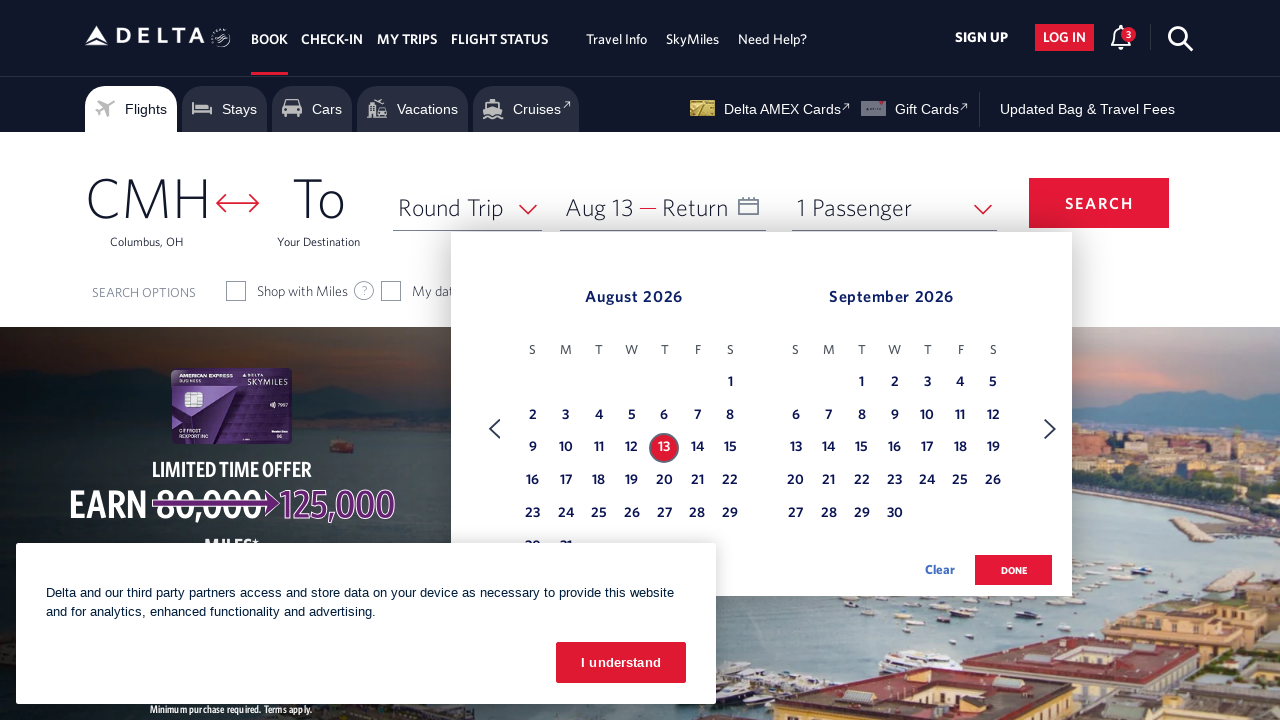

Clicked Next button to navigate to November for return date at (1050, 429) on xpath=//span[text()='Next']
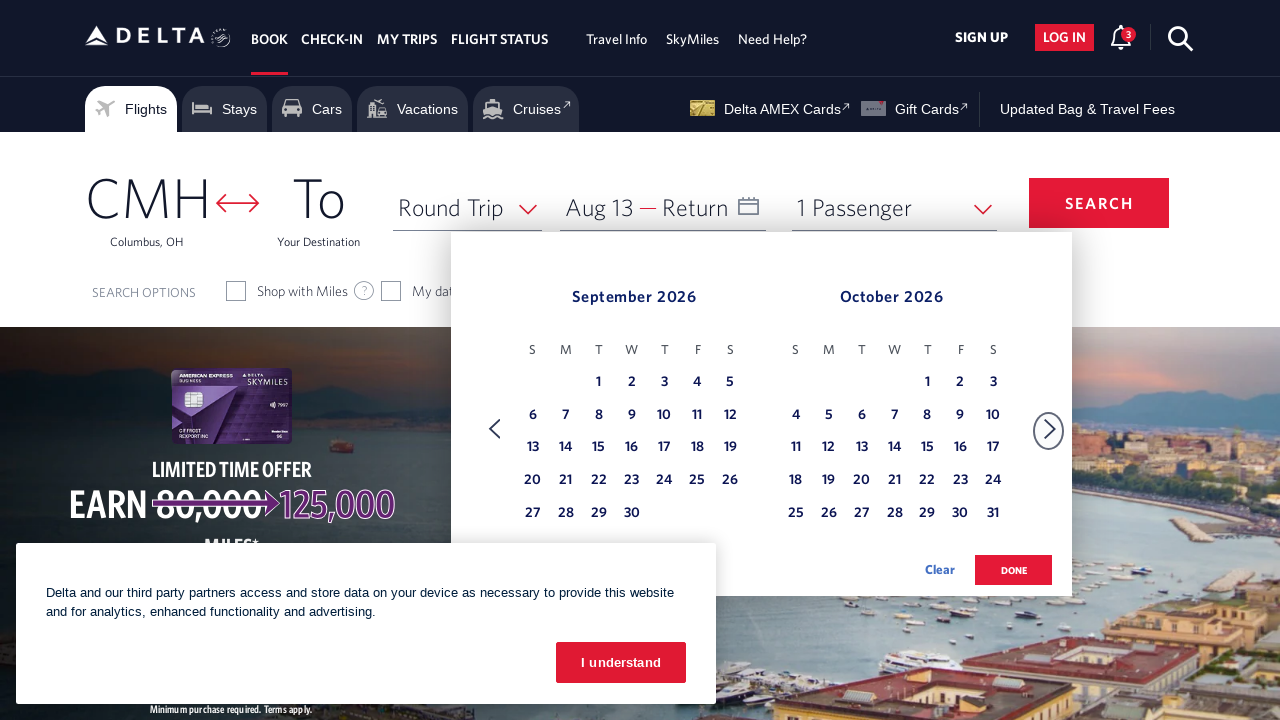

Clicked Next button to navigate to November for return date at (1050, 429) on xpath=//span[text()='Next']
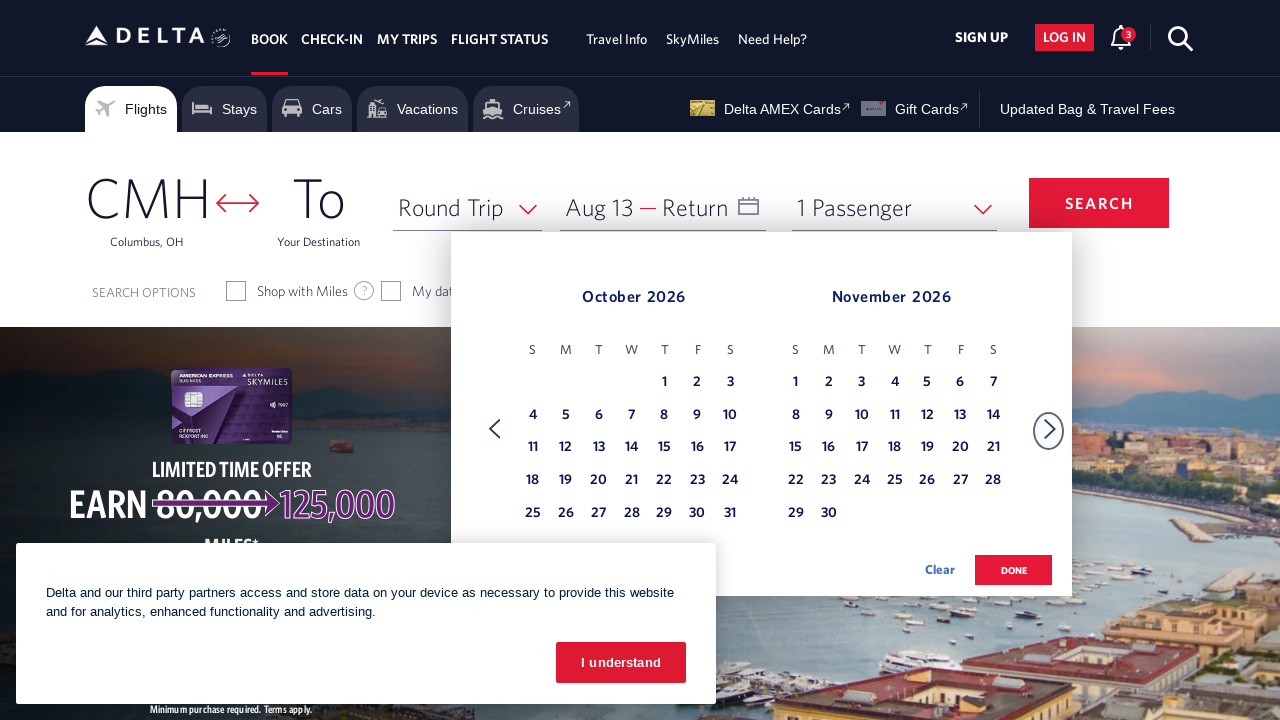

Selected November 30th as return date at (829, 514) on xpath=//tbody[@class='dl-datepicker-tbody-1']/tr/td >> nth=36
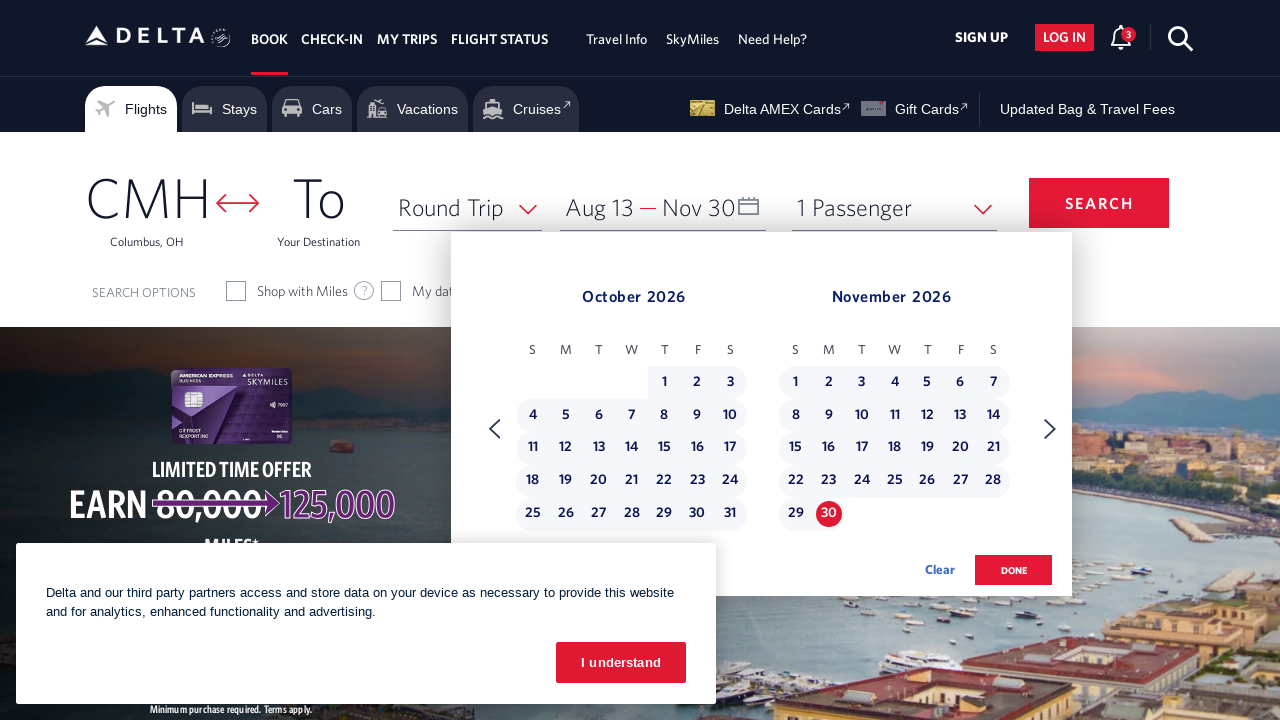

Clicked Done button to confirm date selection at (1014, 570) on .donebutton
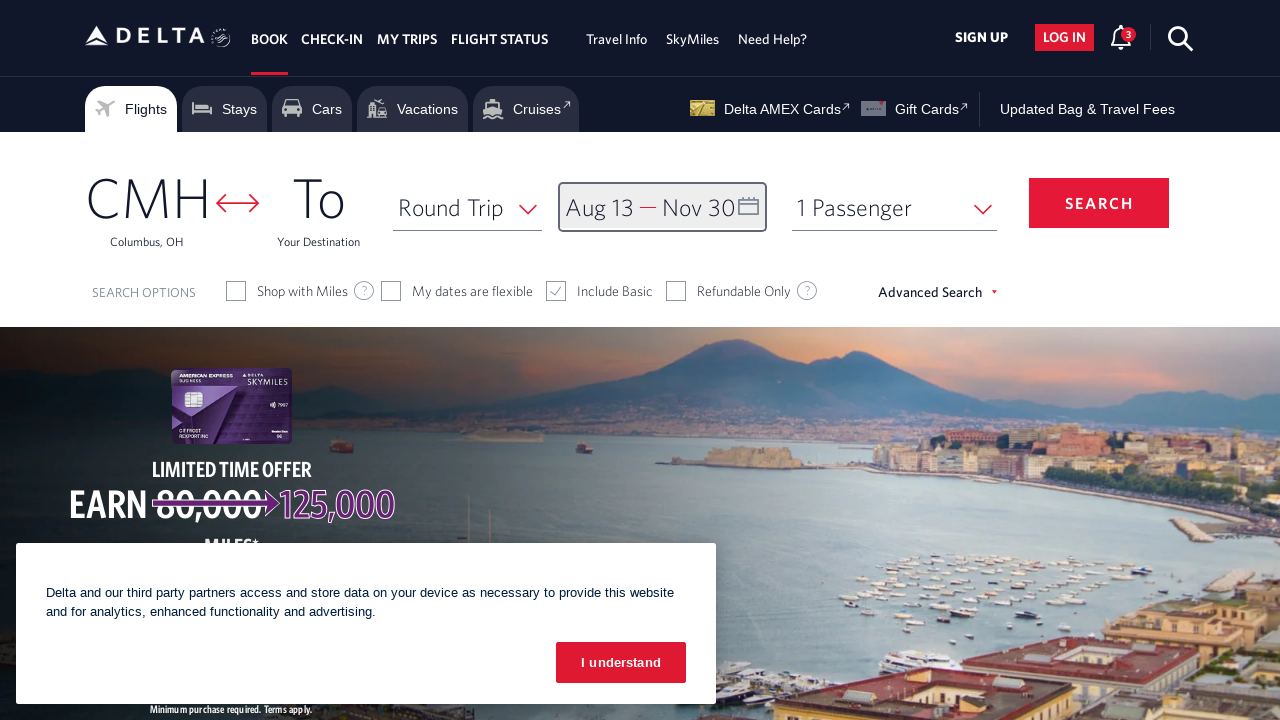

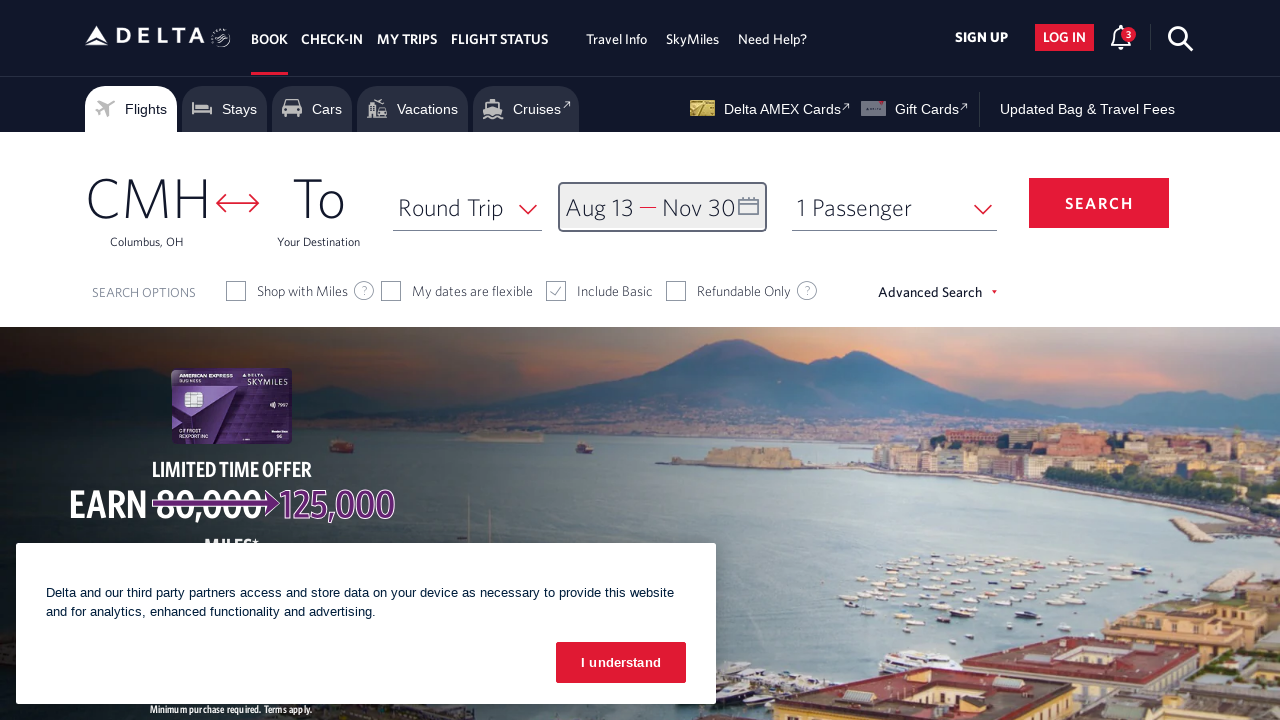